Tests that the complete all checkbox updates state correctly when individual items are completed or cleared

Starting URL: https://demo.playwright.dev/todomvc

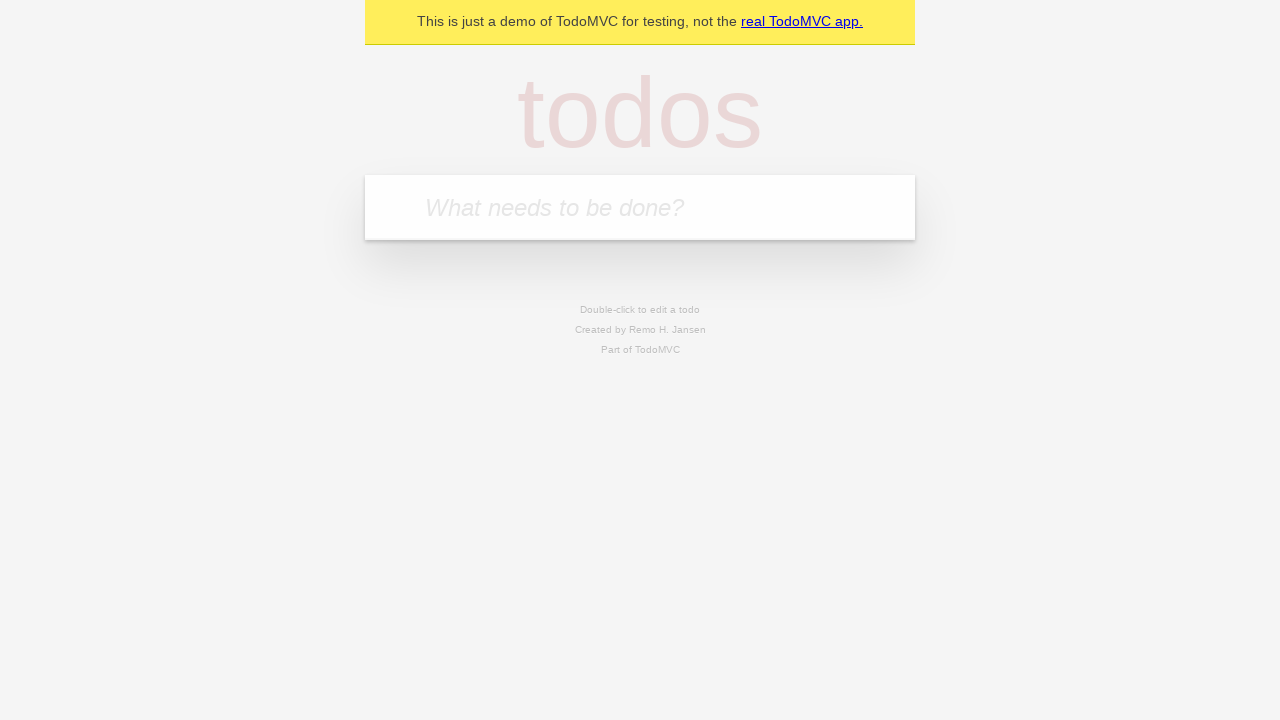

Filled todo input with 'buy some cheese' on internal:attr=[placeholder="What needs to be done?"i]
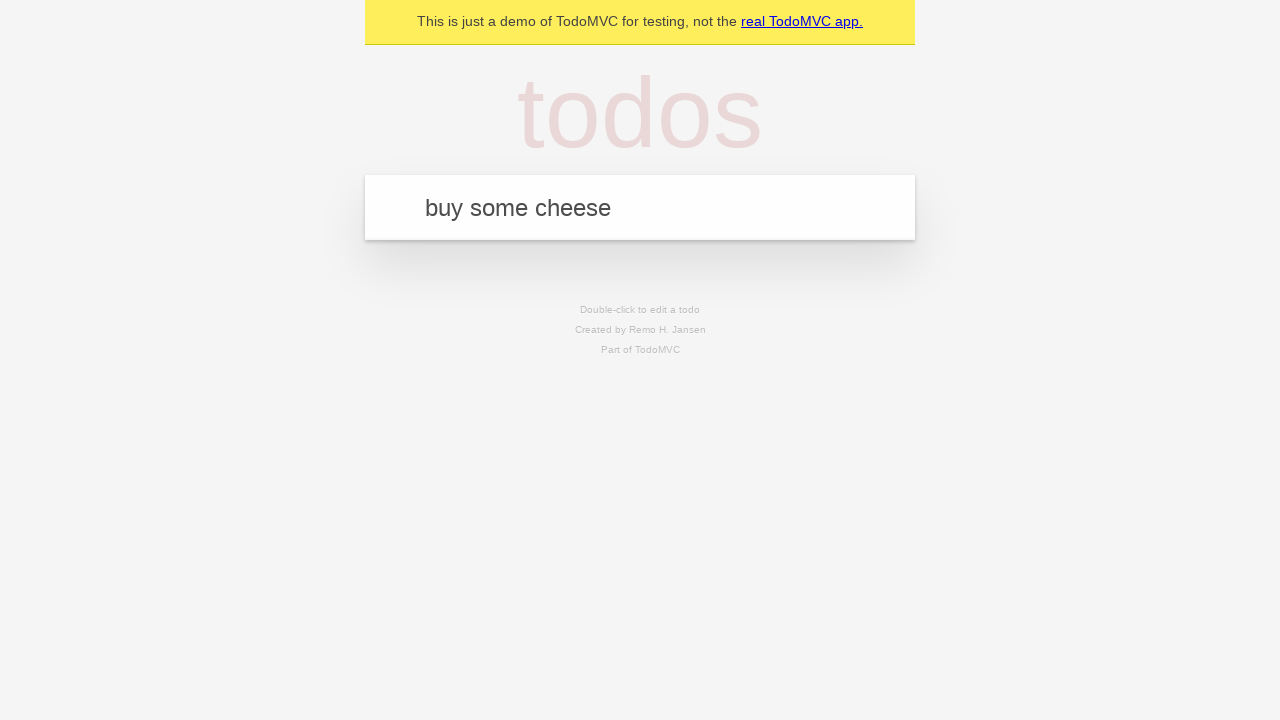

Pressed Enter to create first todo on internal:attr=[placeholder="What needs to be done?"i]
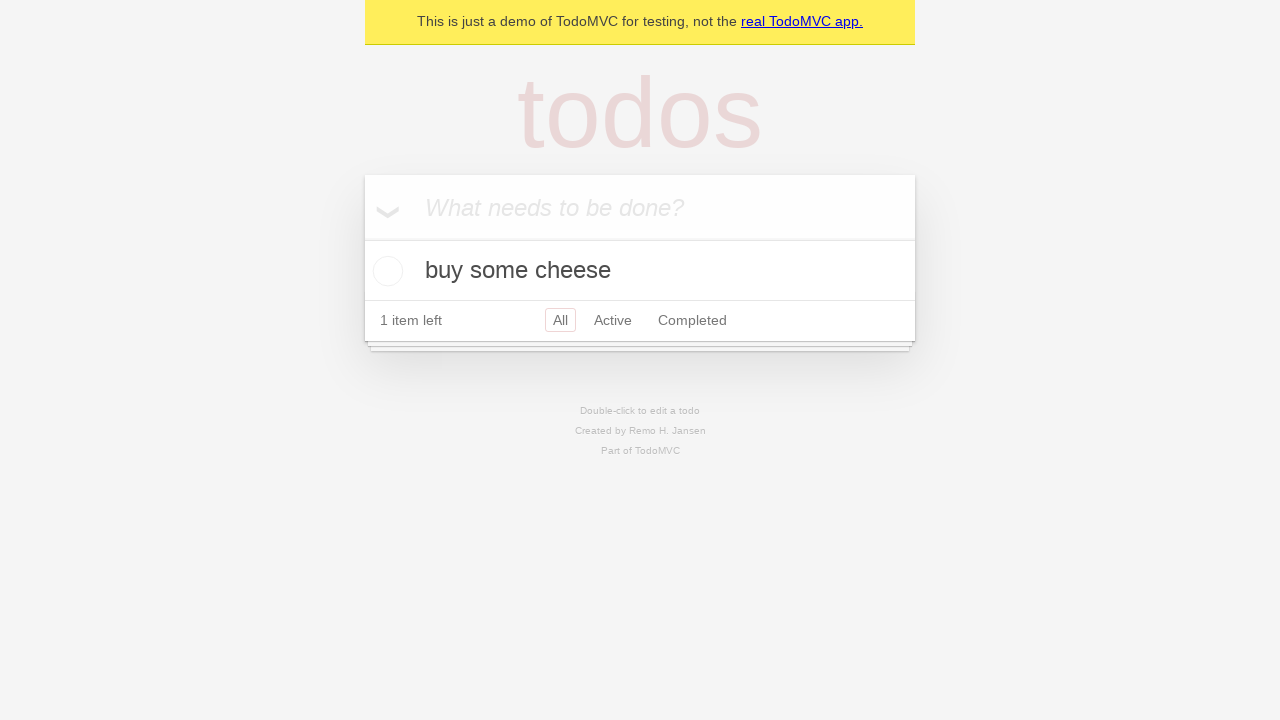

Filled todo input with 'feed the cat' on internal:attr=[placeholder="What needs to be done?"i]
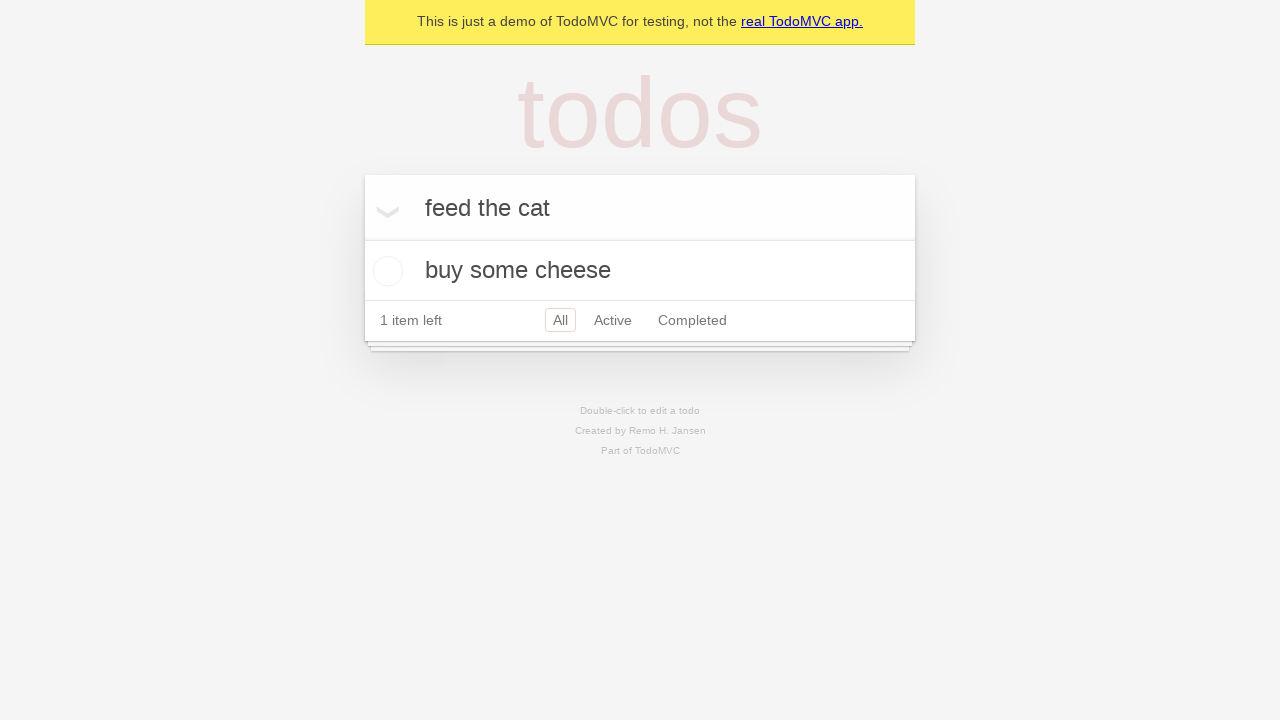

Pressed Enter to create second todo on internal:attr=[placeholder="What needs to be done?"i]
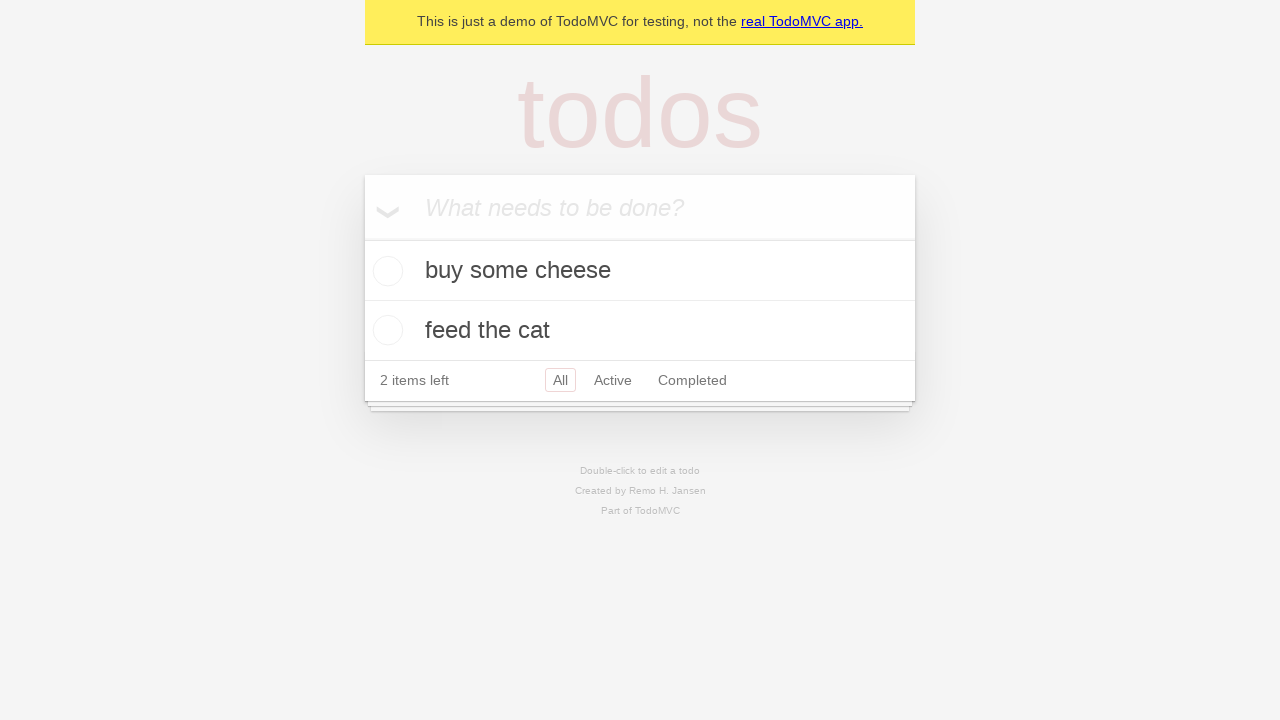

Filled todo input with 'book a doctors appointment' on internal:attr=[placeholder="What needs to be done?"i]
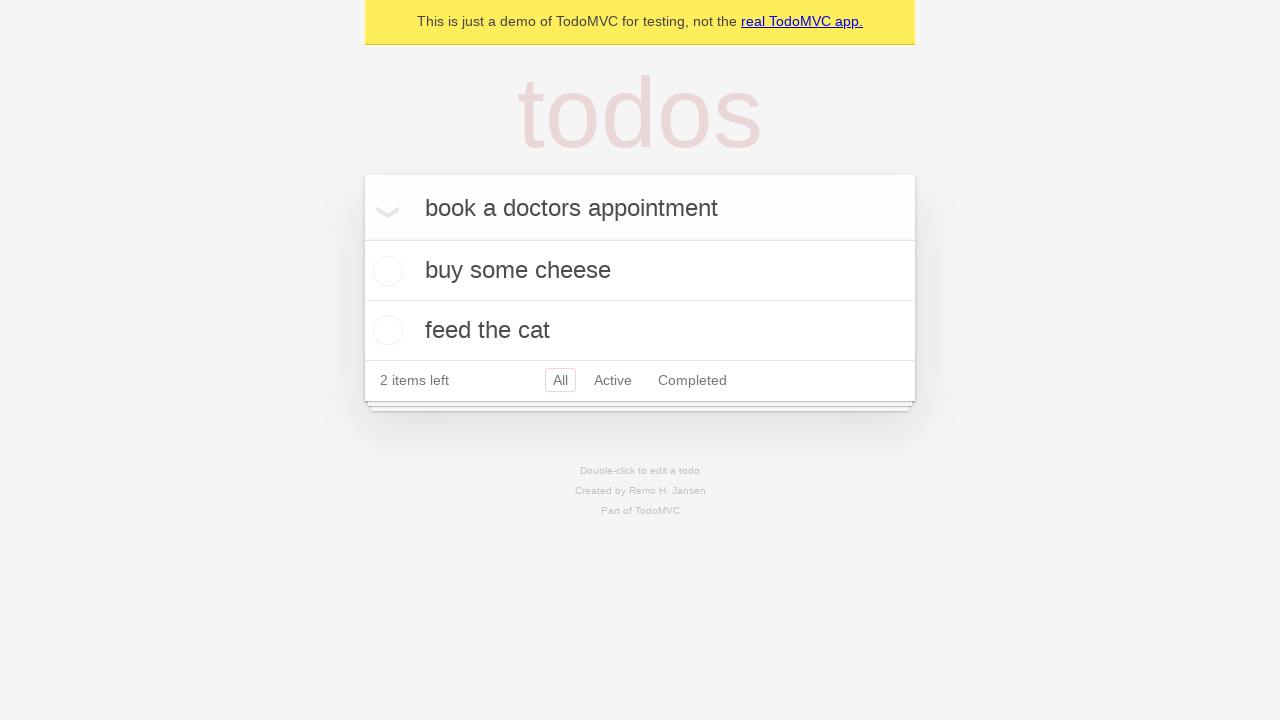

Pressed Enter to create third todo on internal:attr=[placeholder="What needs to be done?"i]
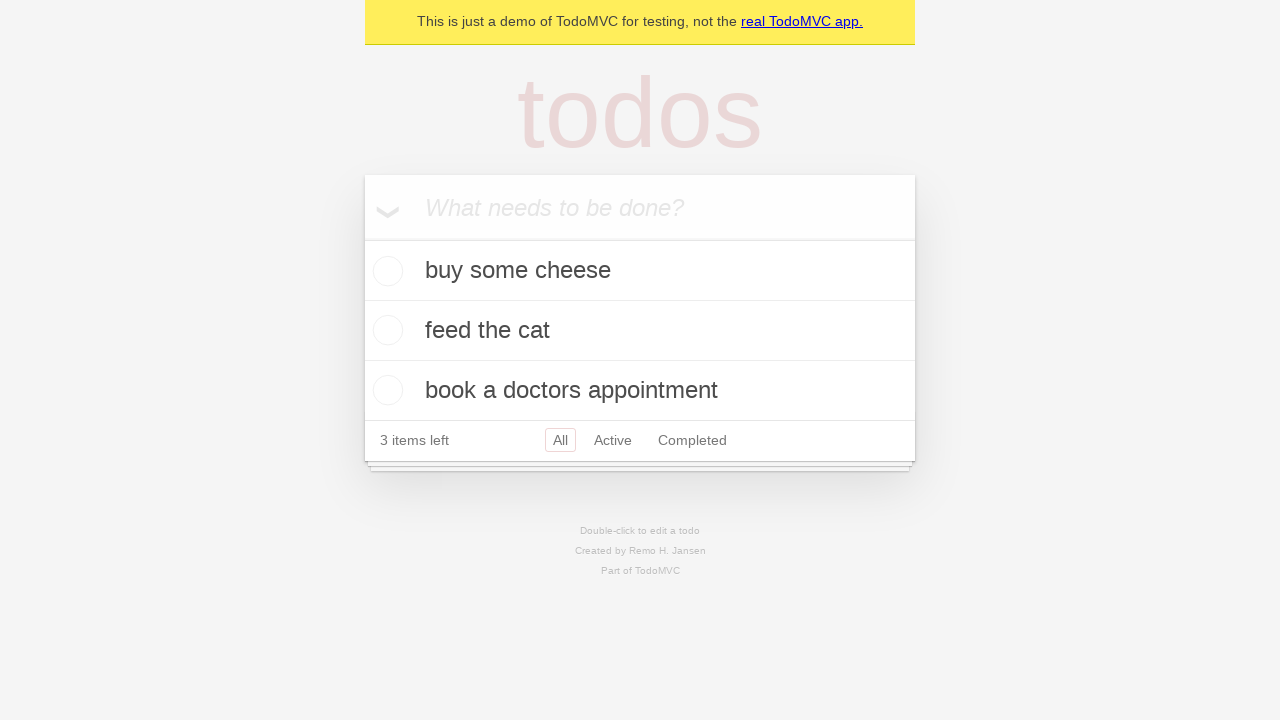

Checked 'Mark all as complete' checkbox to complete all todos at (362, 238) on internal:label="Mark all as complete"i
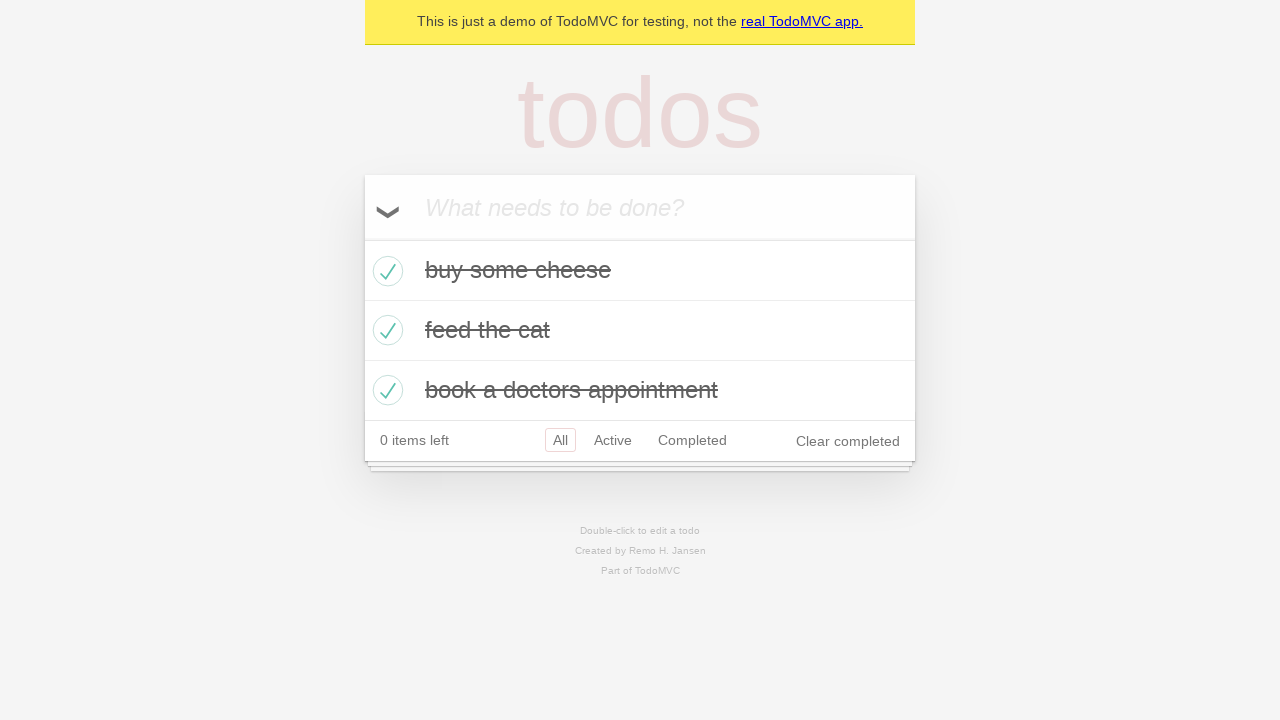

Unchecked the first todo item checkbox at (385, 271) on internal:testid=[data-testid="todo-item"s] >> nth=0 >> internal:role=checkbox
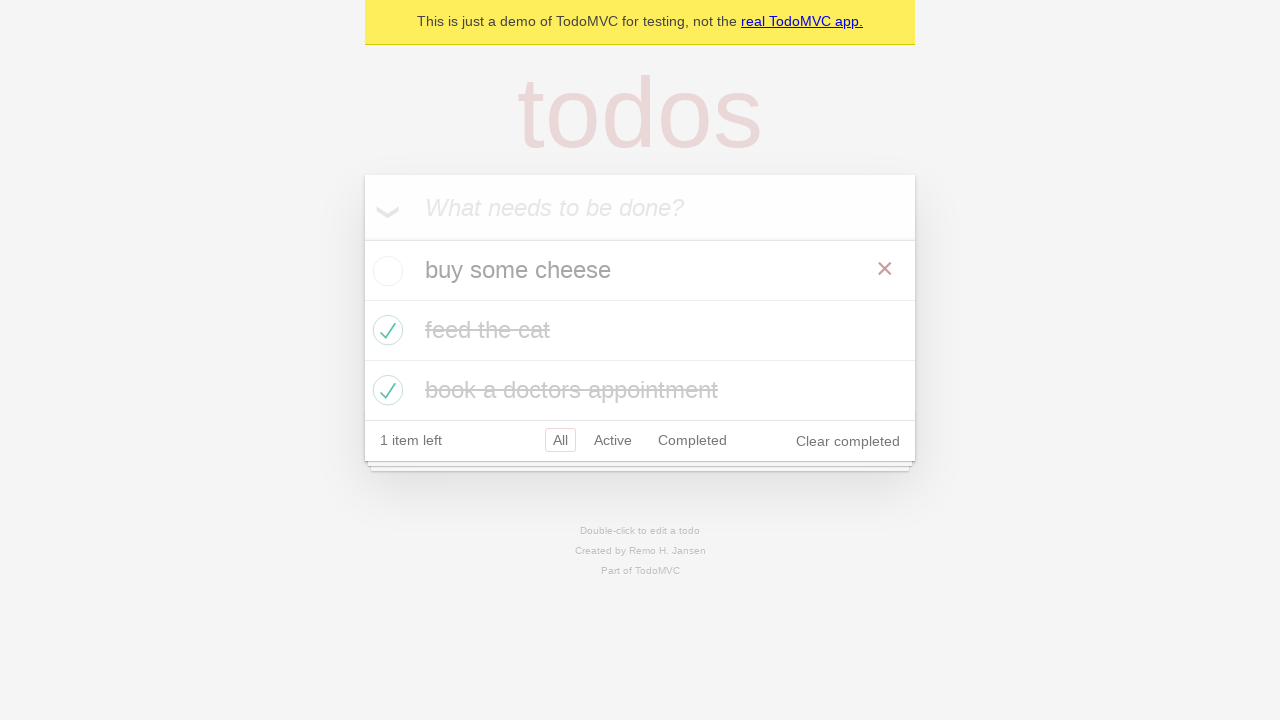

Checked the first todo item checkbox again at (385, 271) on internal:testid=[data-testid="todo-item"s] >> nth=0 >> internal:role=checkbox
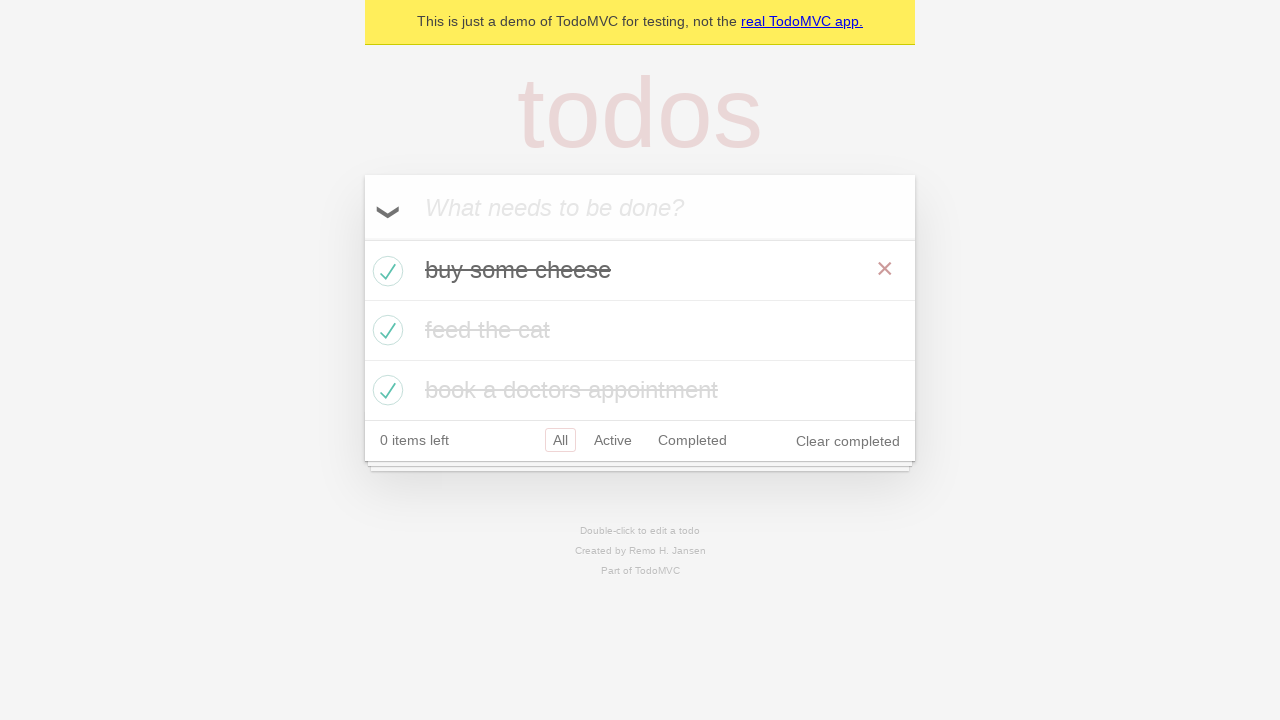

Waited 500ms for state to update
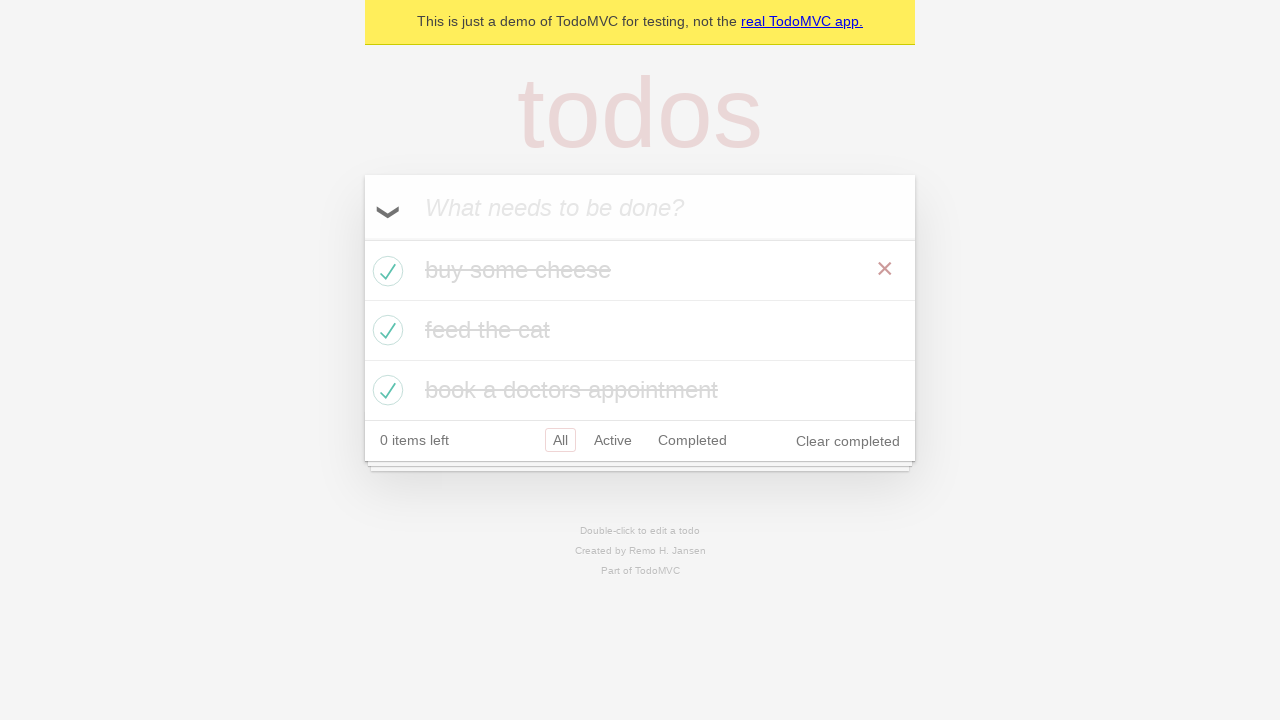

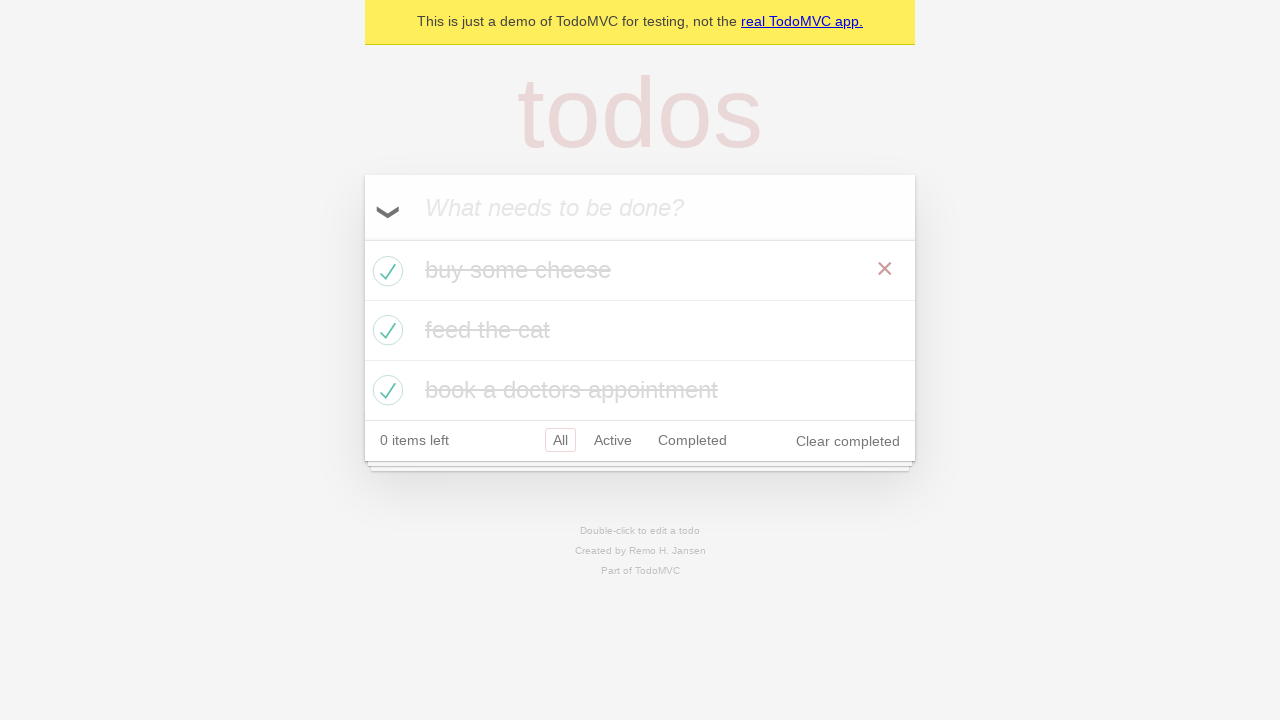